Tests a form submission by filling in name, email, and address fields, then submitting the form and verifying the output is displayed

Starting URL: https://demoqa.com/text-box

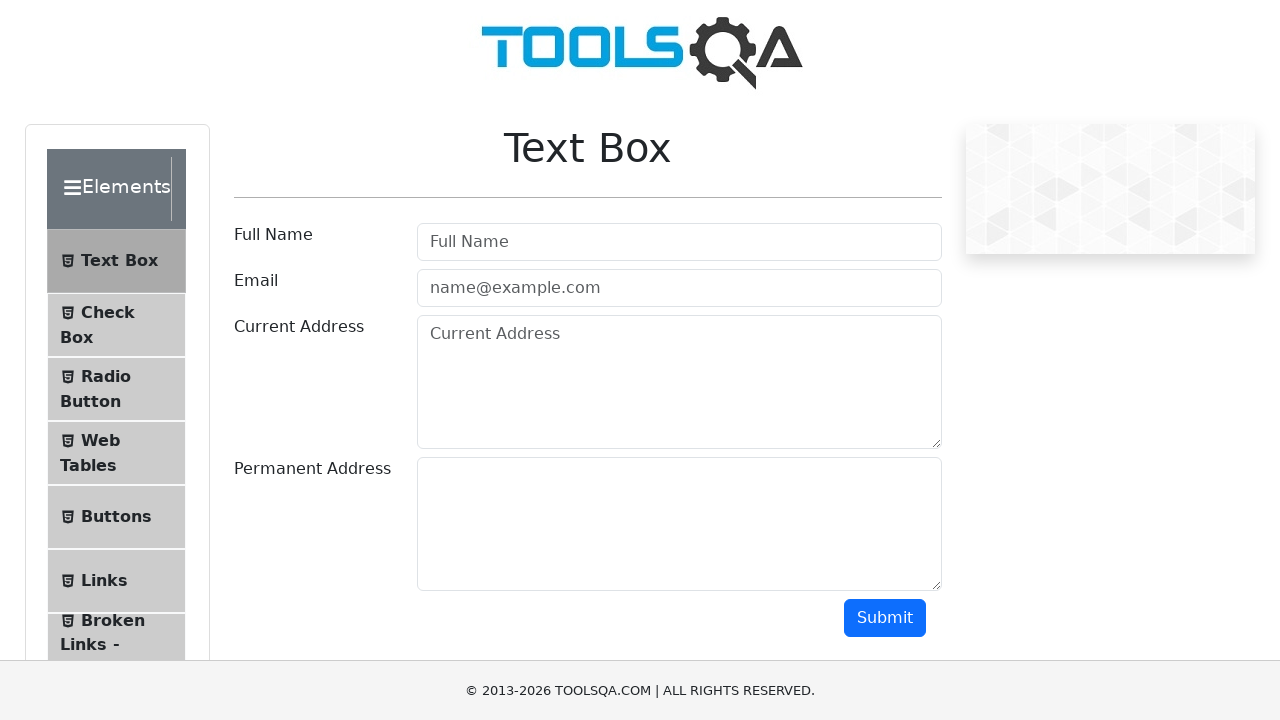

Filled name field with 'Maksat' on #userName
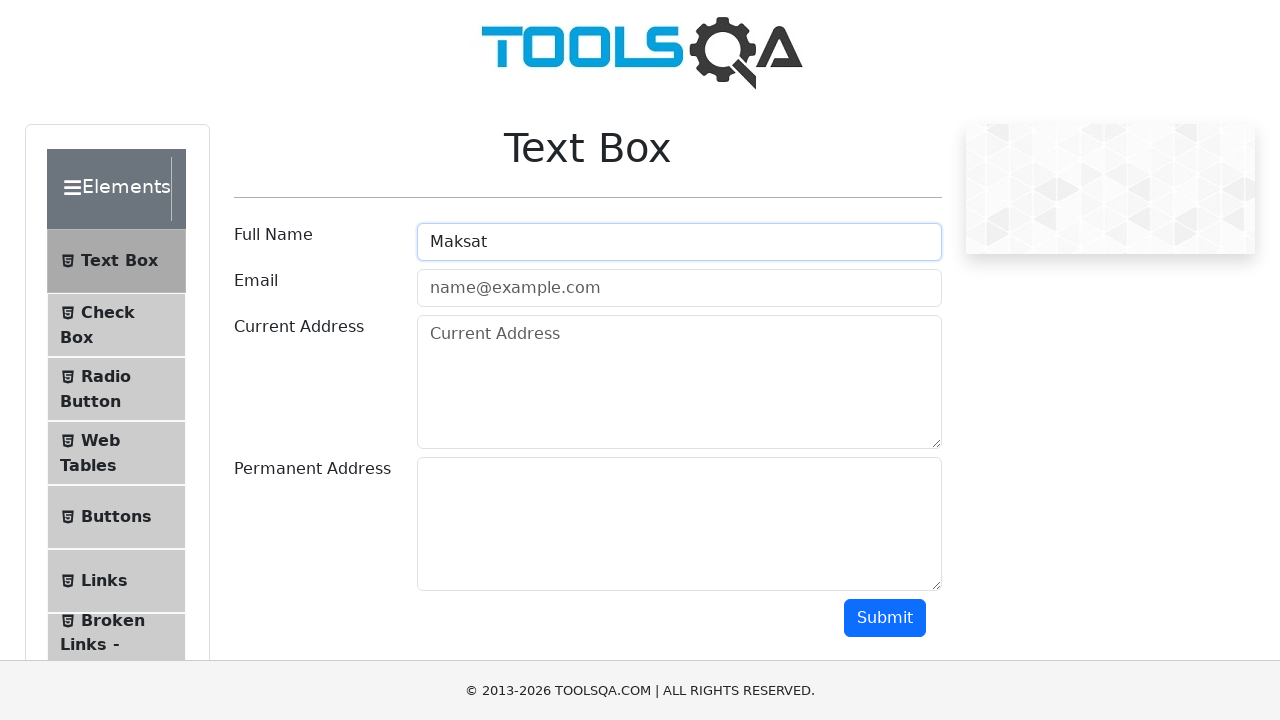

Filled email field with 'maksat@gmail.com' on #userEmail
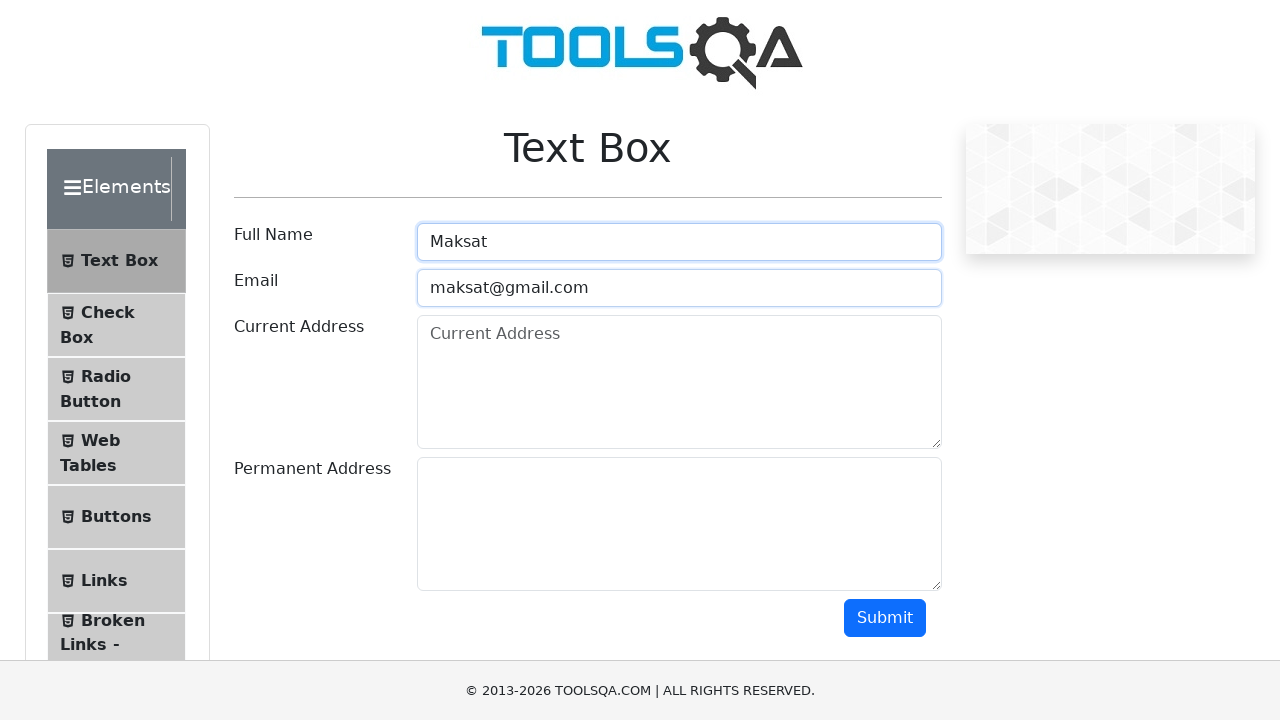

Filled current address field with '2217 W Rosemont ave' on #currentAddress
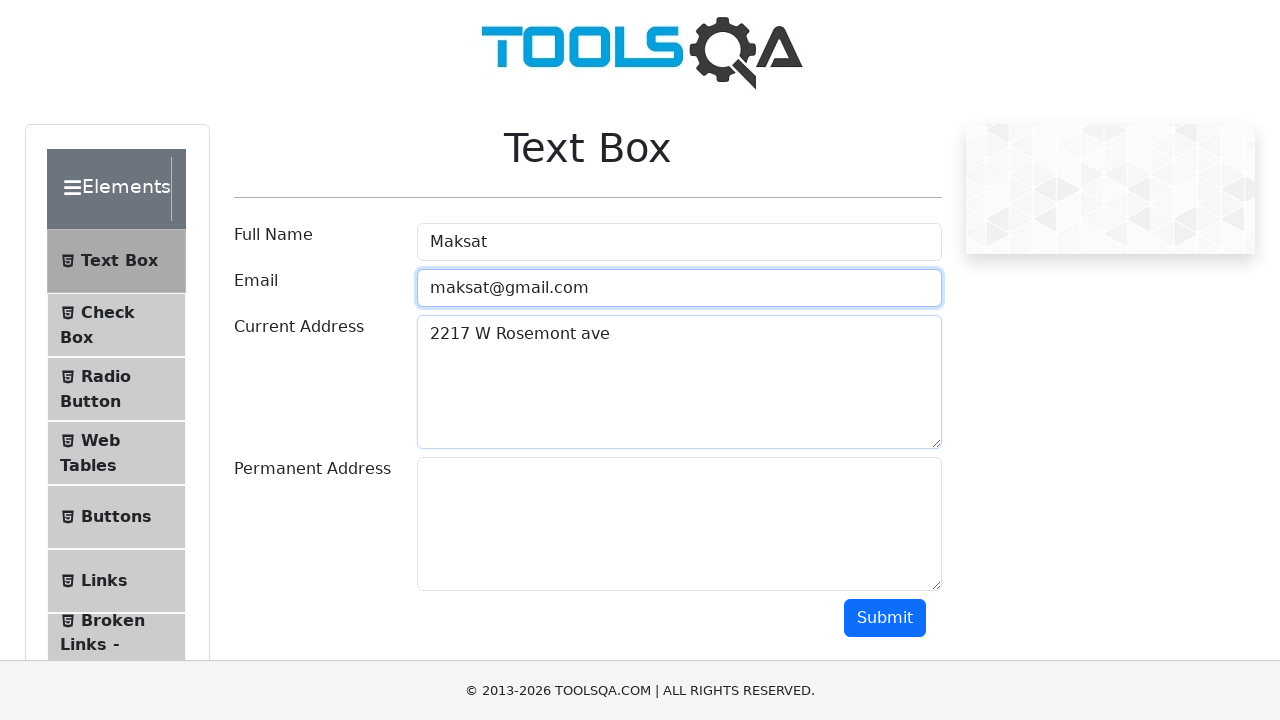

Filled permanent address field with '2217 W Rosemont ave 60659' on #permanentAddress
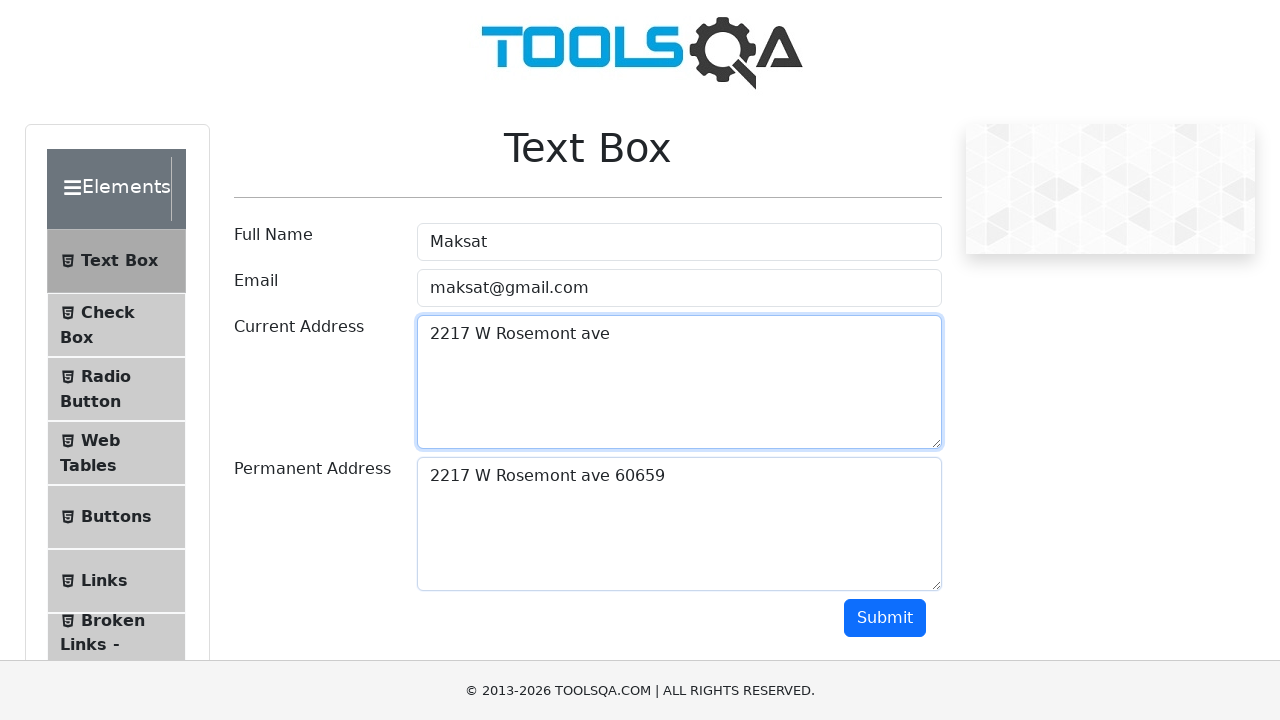

Located the submit button
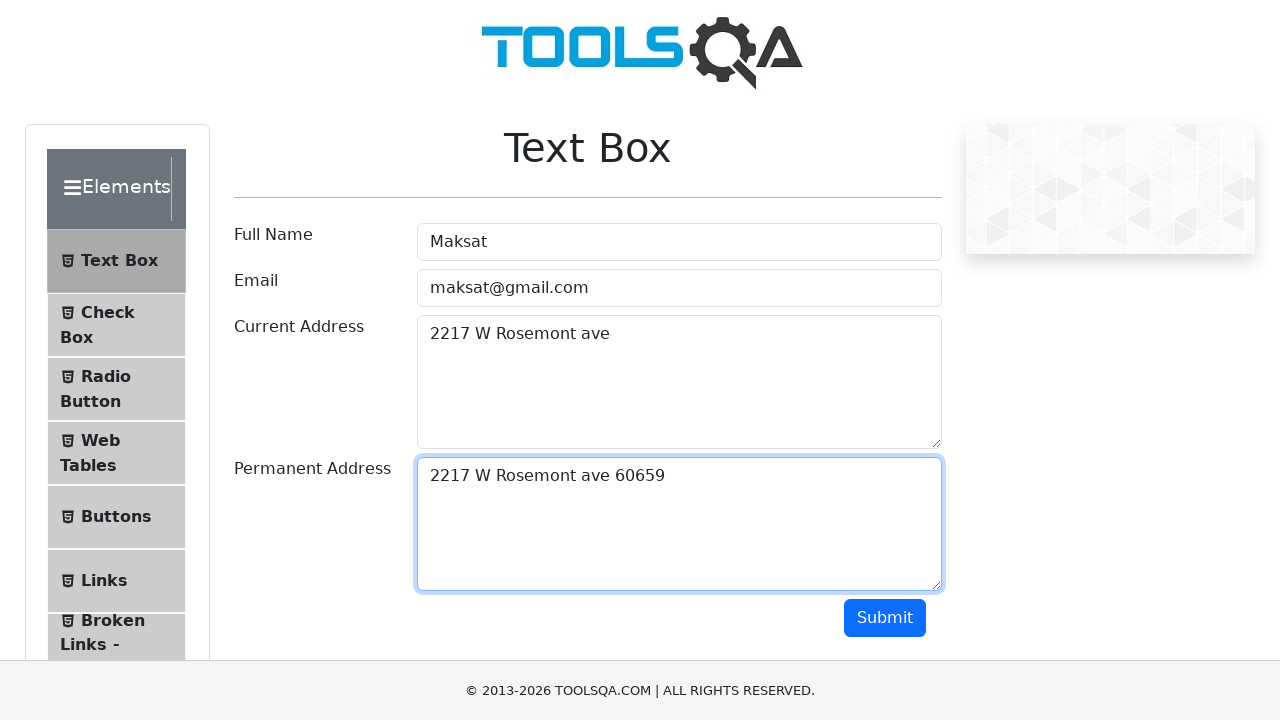

Scrolled submit button into view
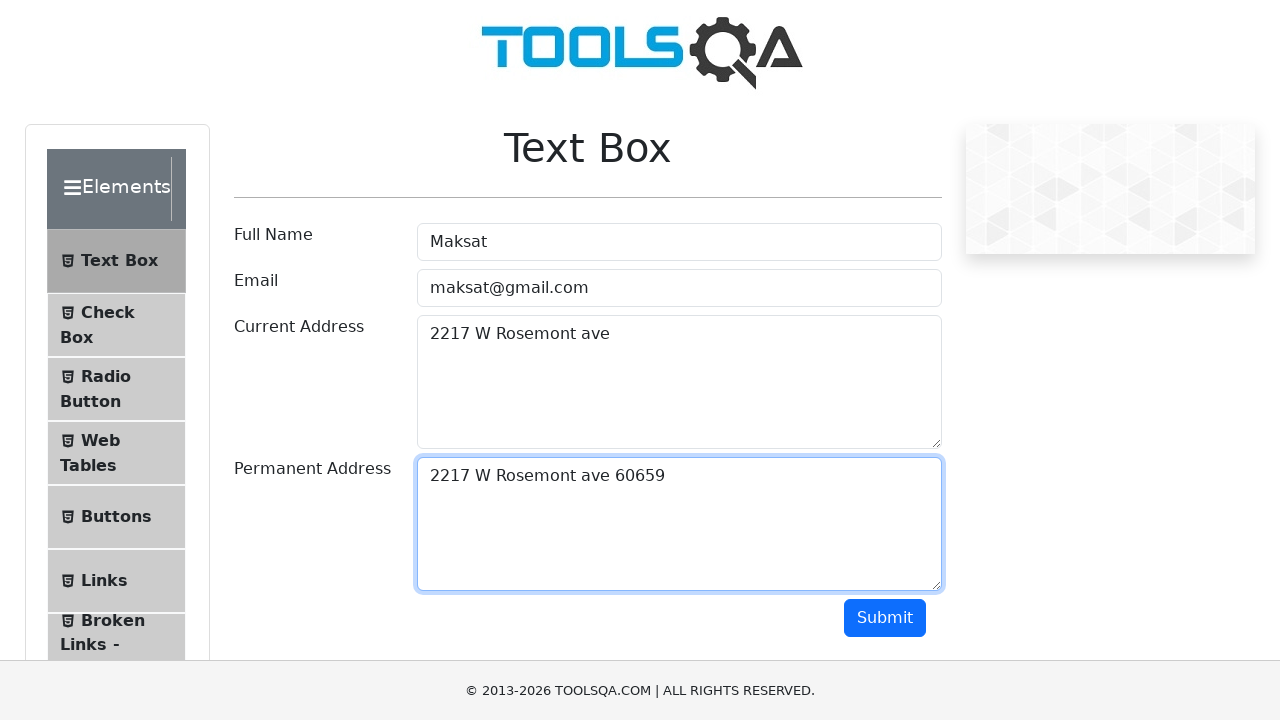

Clicked the submit button to submit the form at (885, 618) on #submit
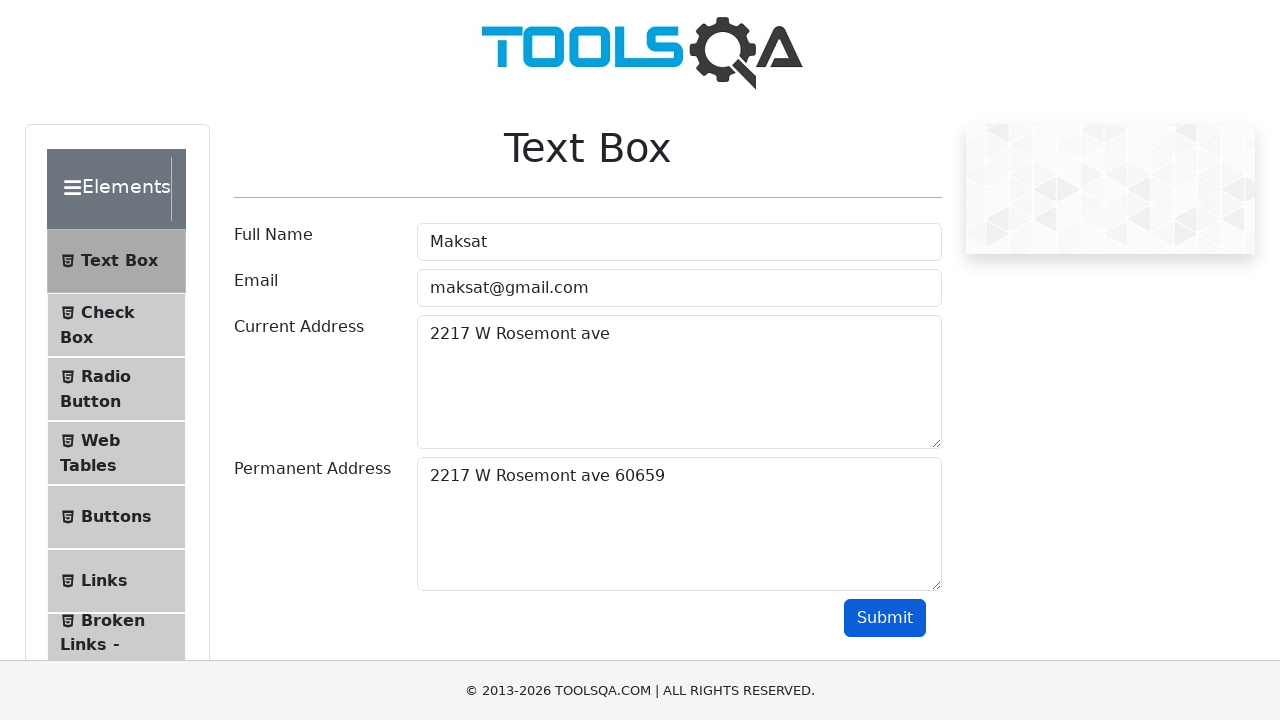

Form output displayed successfully
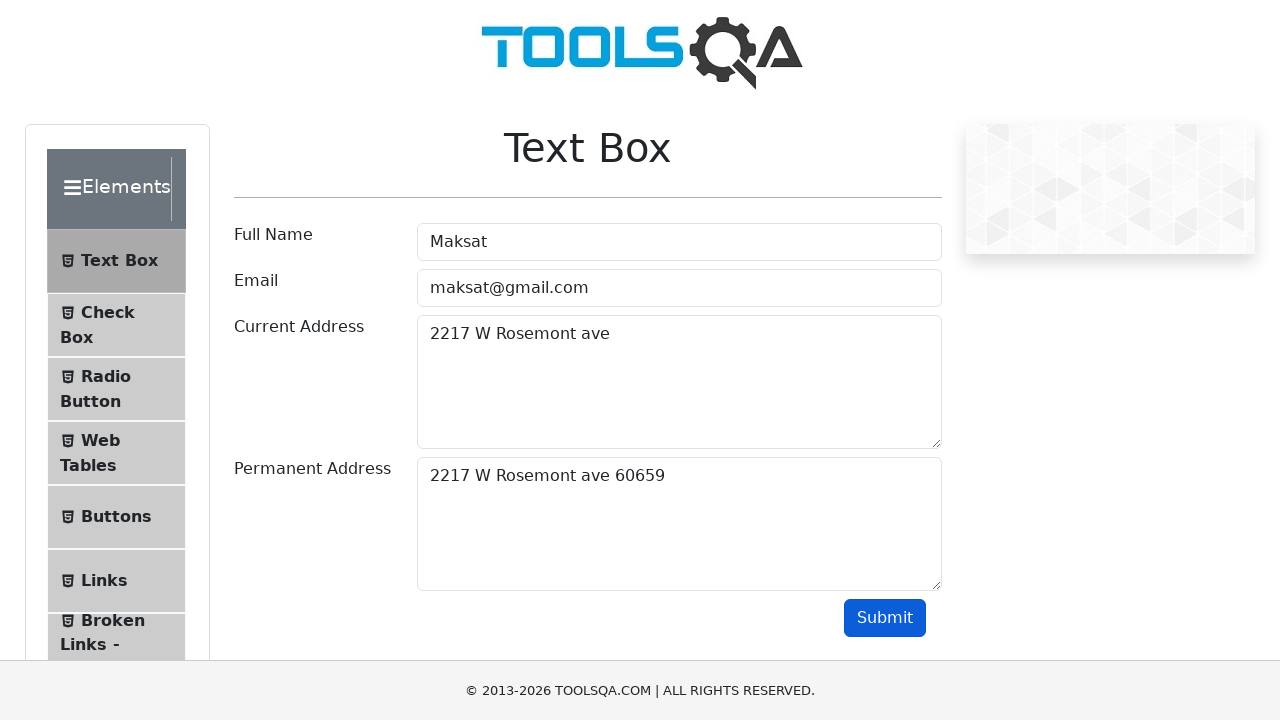

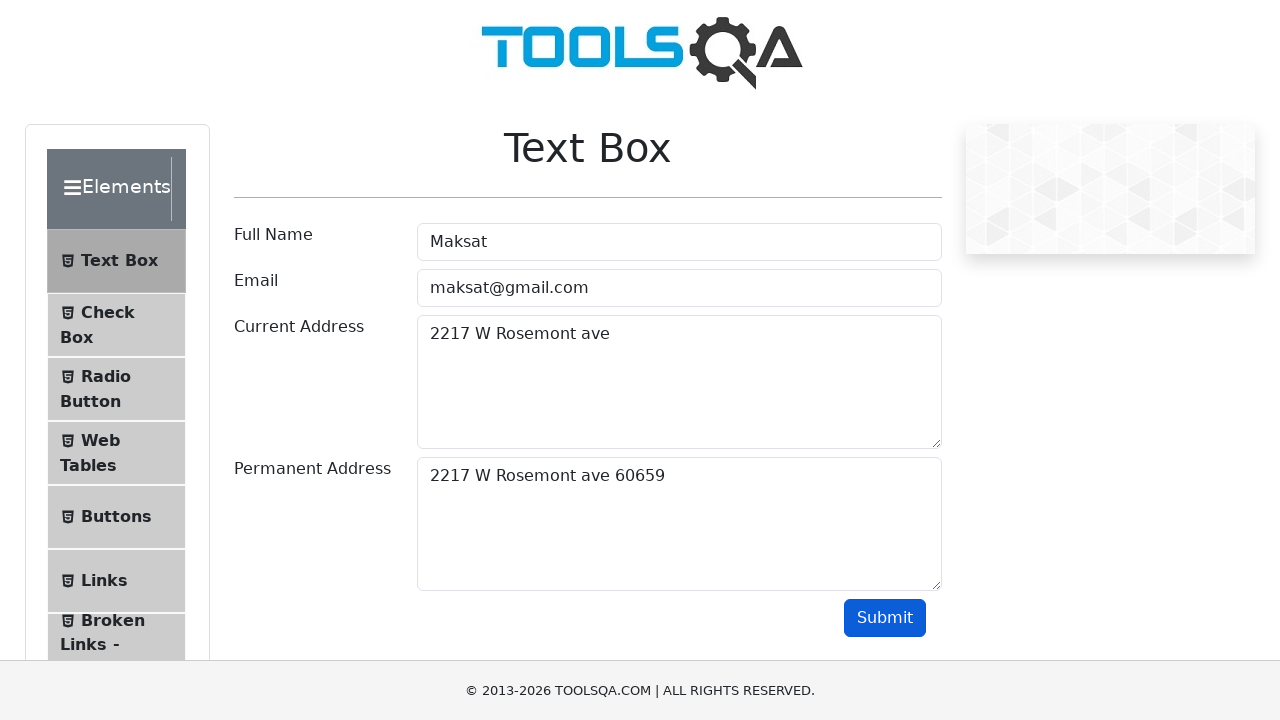